Tests dropdown selection functionality on OrangeHRM trial form by selecting a country from the dropdown menu

Starting URL: http://www.orangehrm.com/orangehrm-30-day-trial/

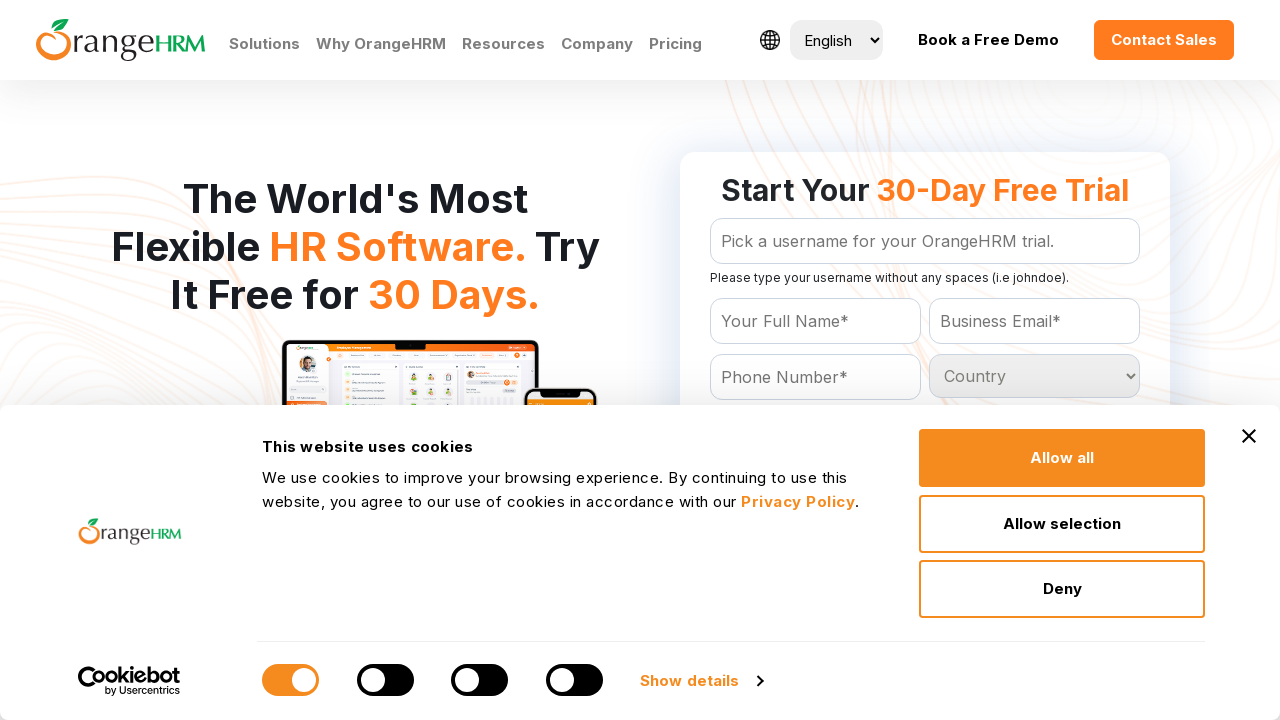

Selected 'Australia' from the country dropdown menu on #Form_getForm_Country
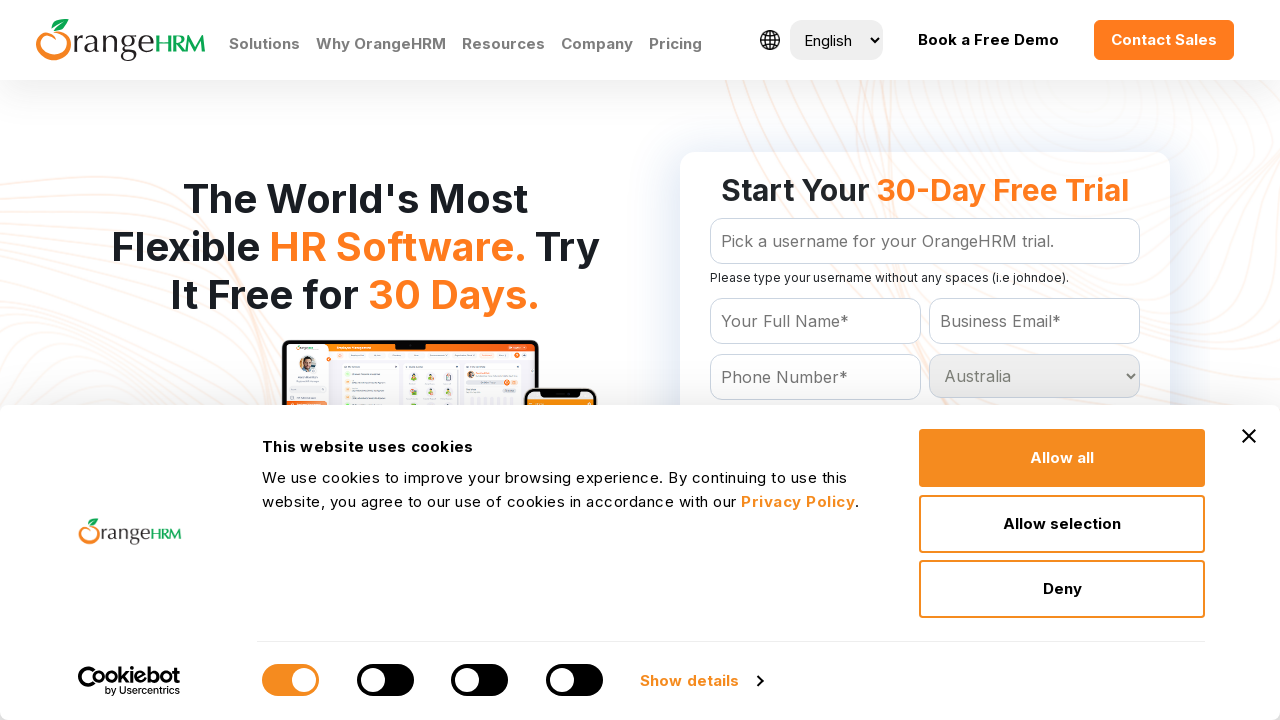

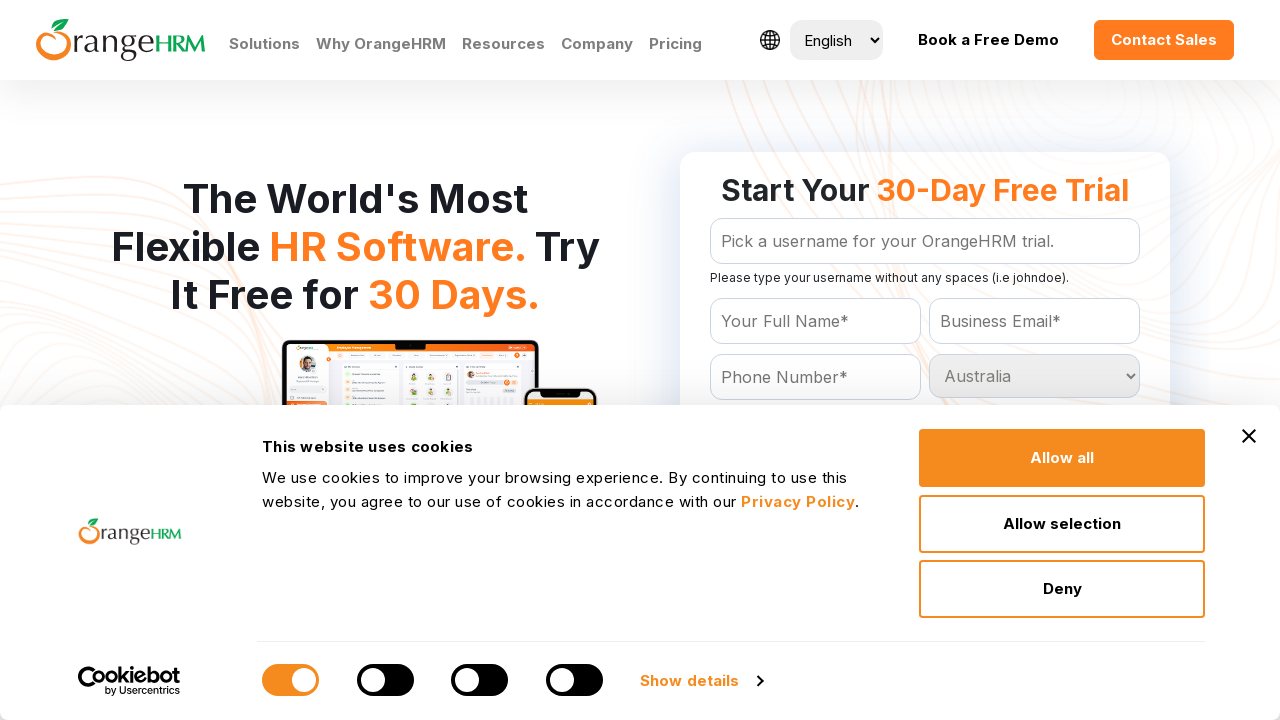